Navigates to isitdownrightnow.com to check a website's status and waits for the JavaScript-rendered result to load

Starting URL: https://www.isitdownrightnow.com/github.com.html

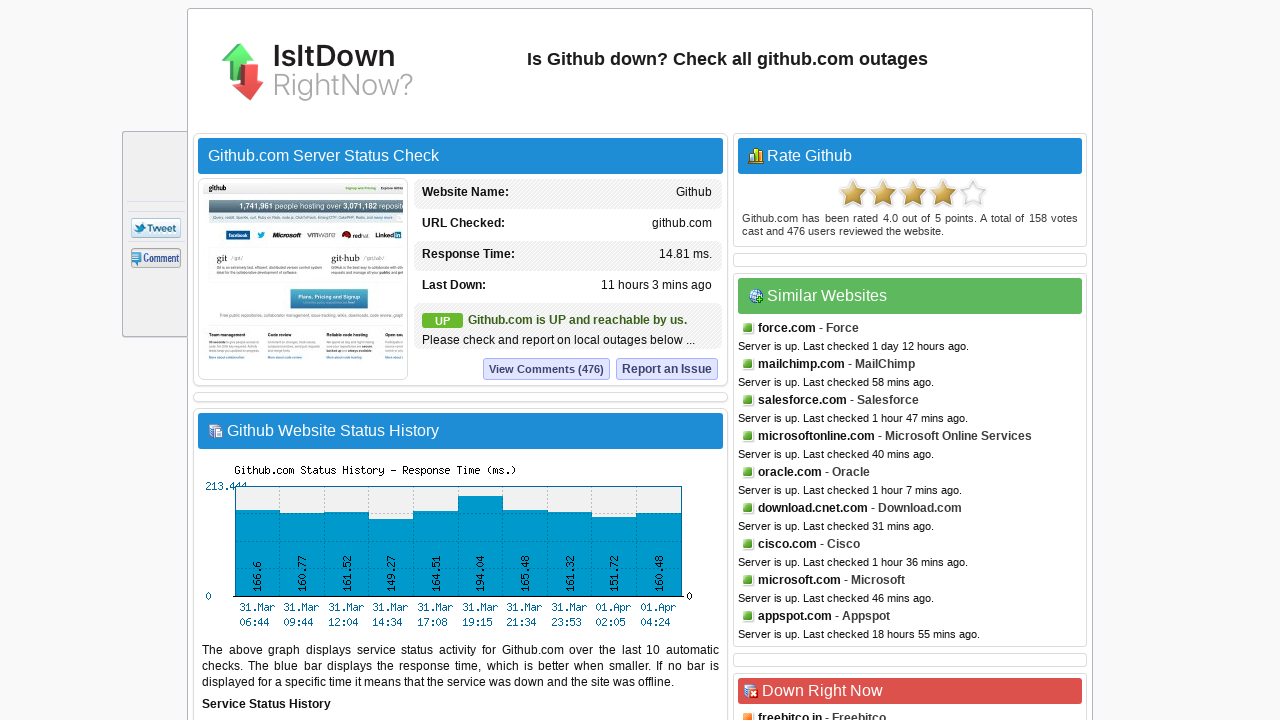

Navigated to isitdownrightnow.com to check GitHub status
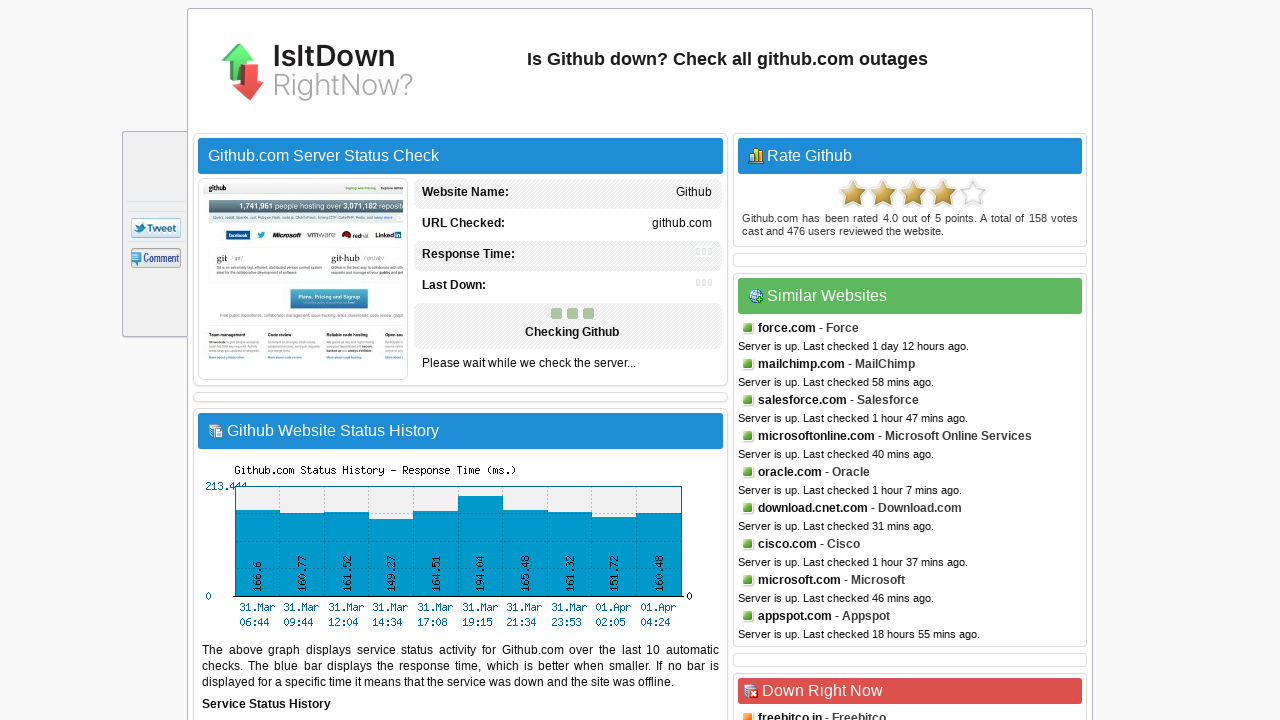

Waiting for server status check to complete
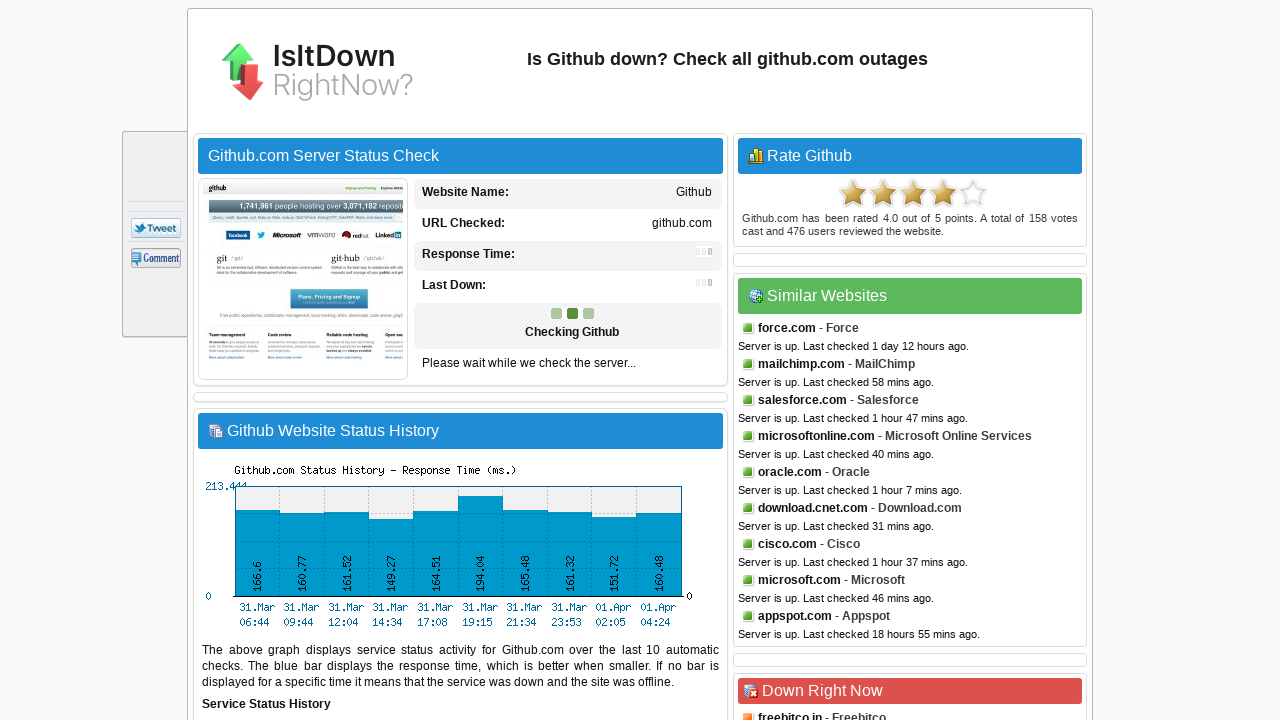

Waiting for server status check to complete
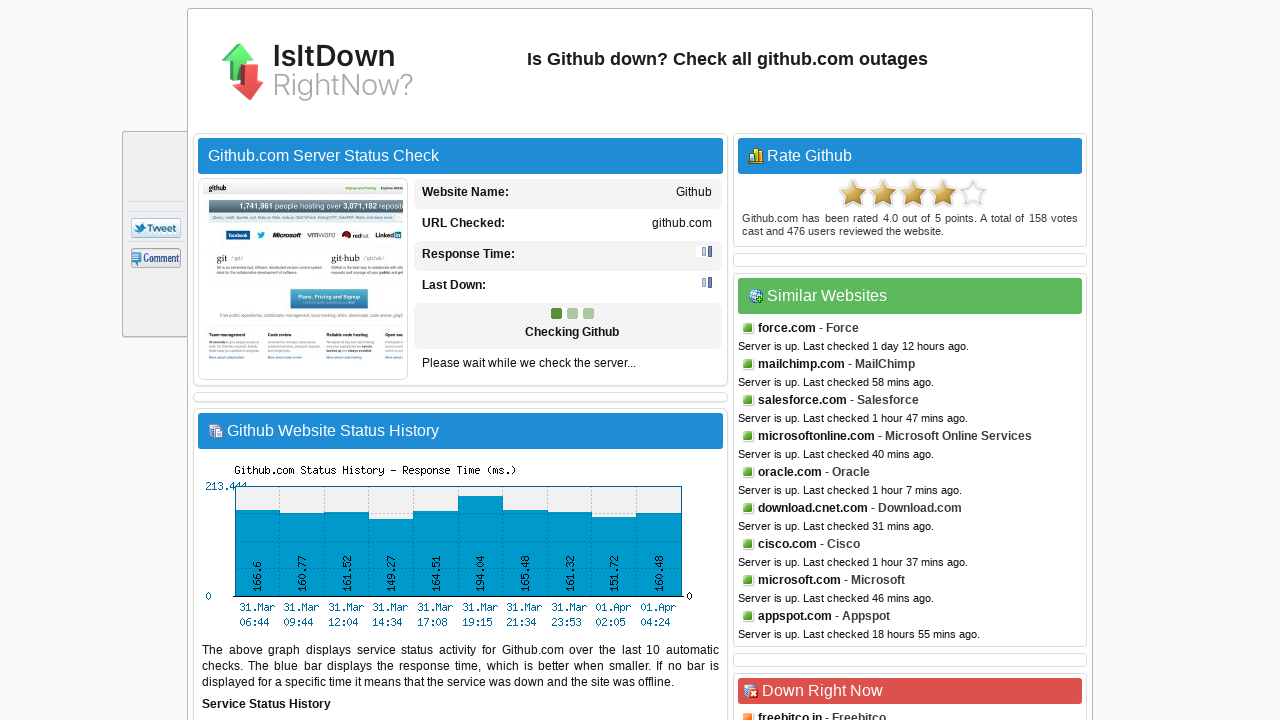

Server data element loaded
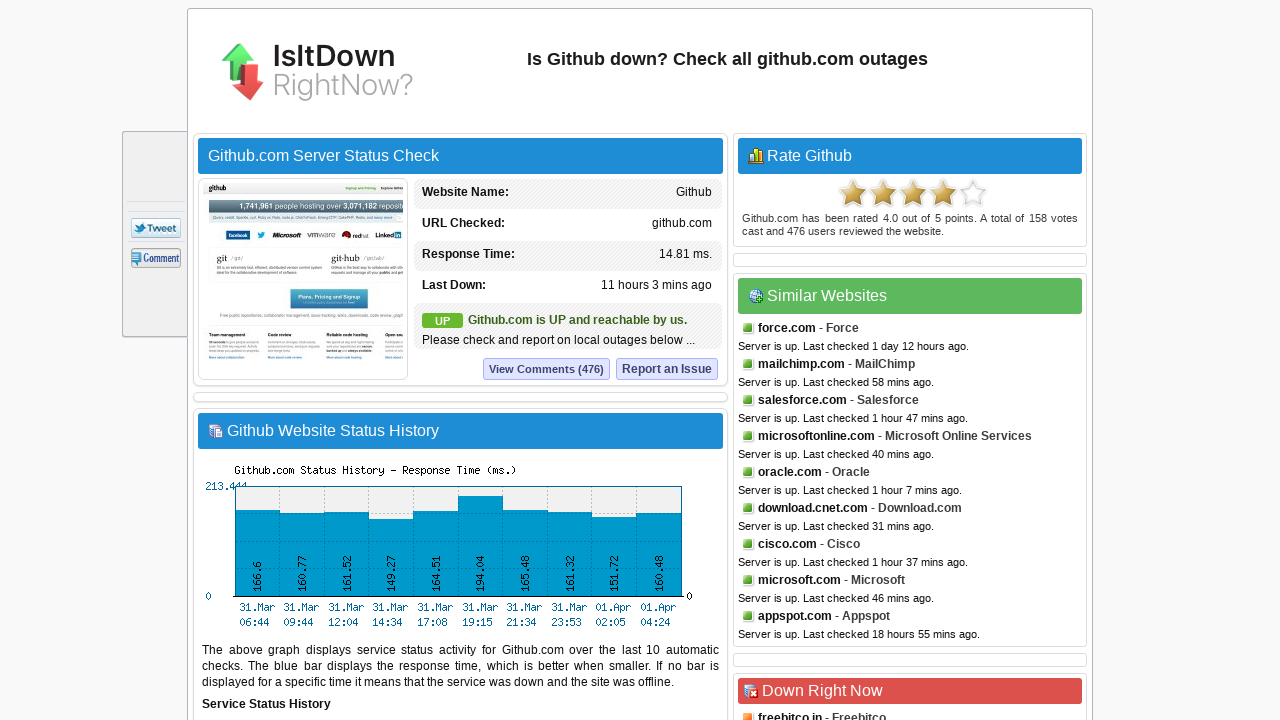

Server status information is visible on the page
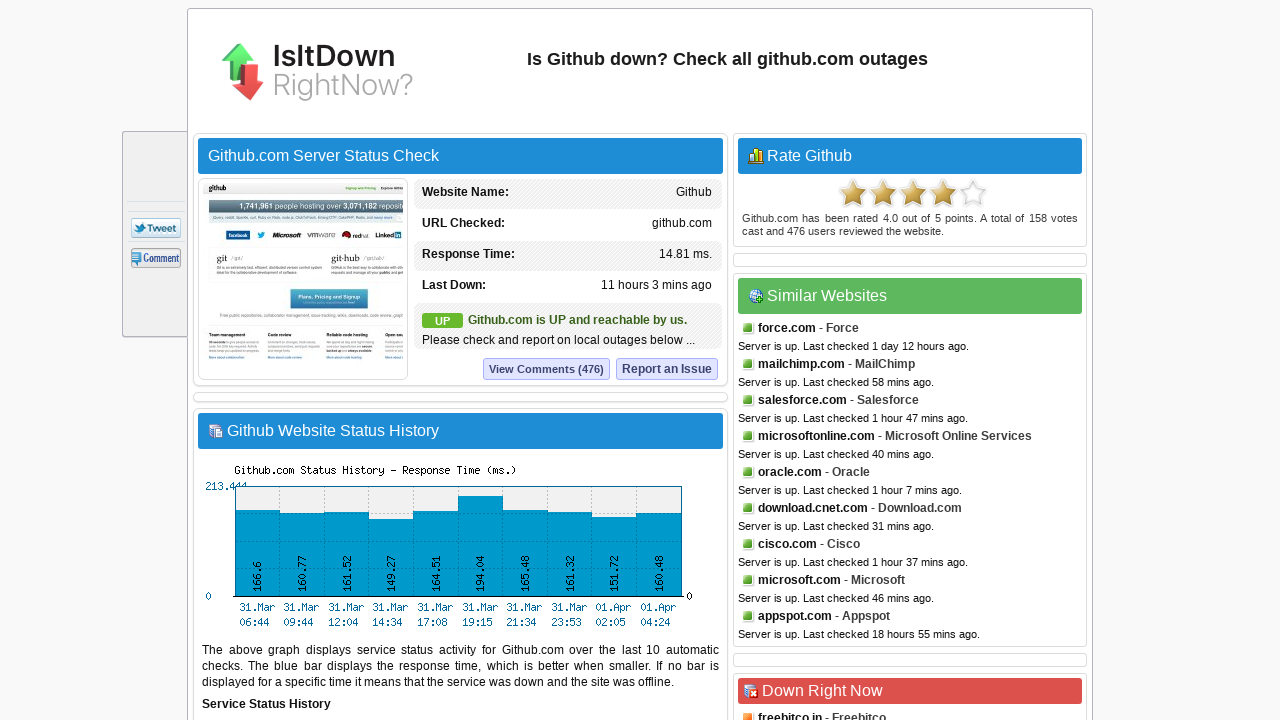

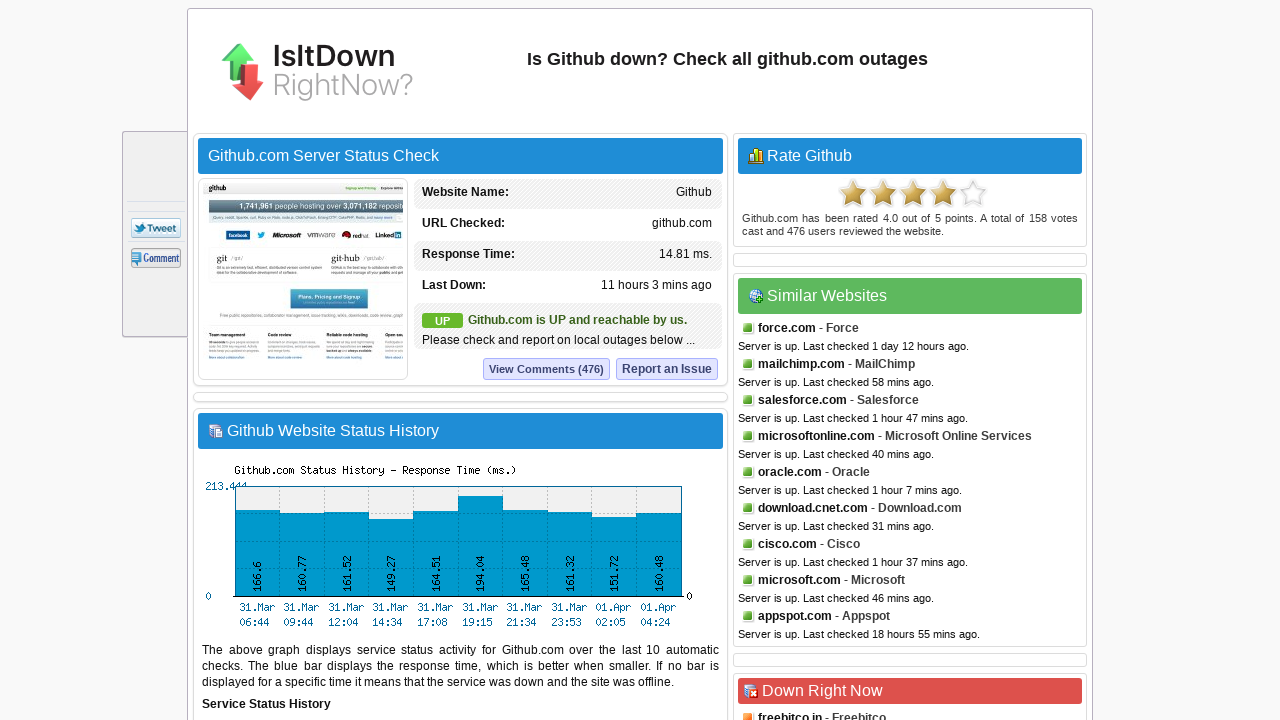